Navigates to the Indian Railways information website erail.in and waits for the page to load

Starting URL: https://erail.in

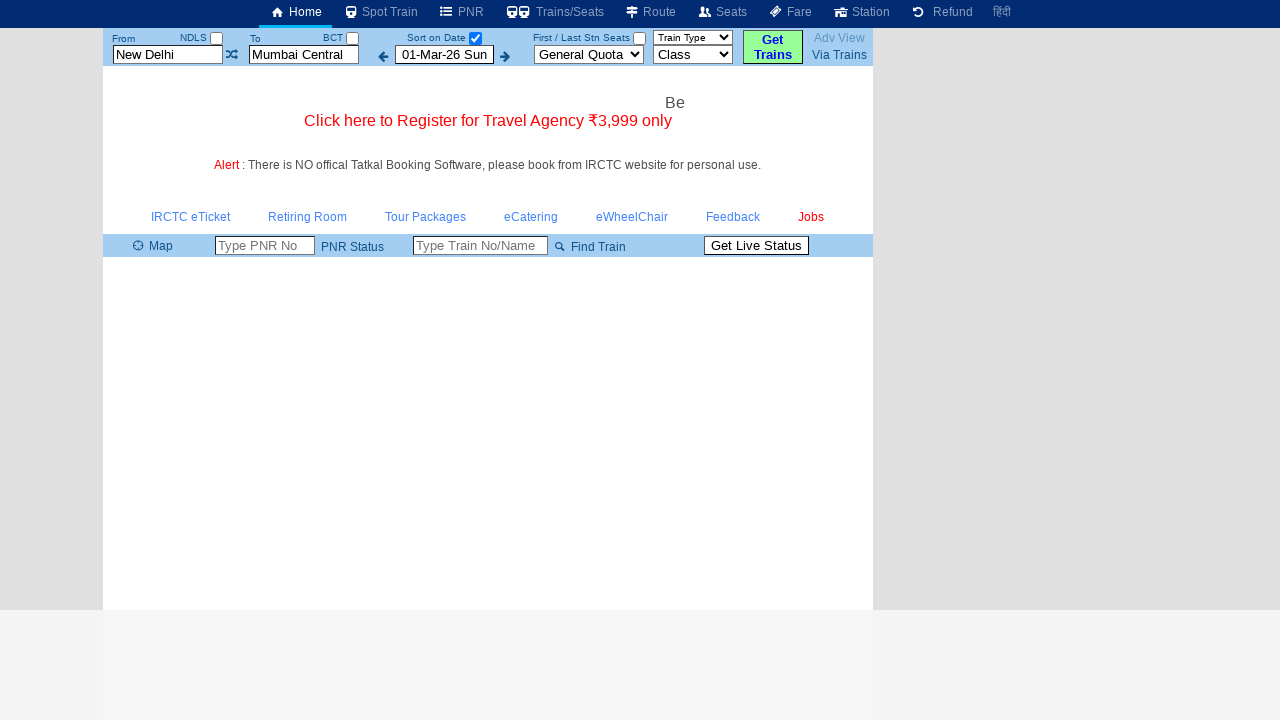

Navigated to https://erail.in and waited for DOM content to load
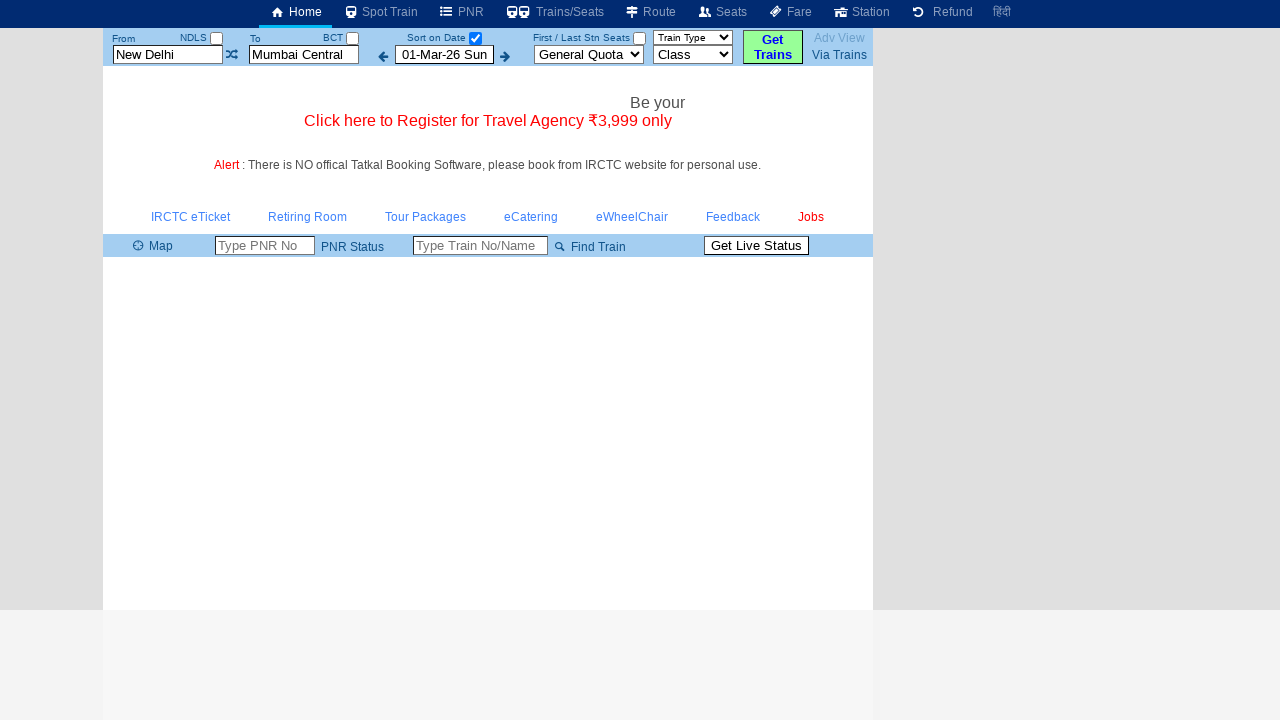

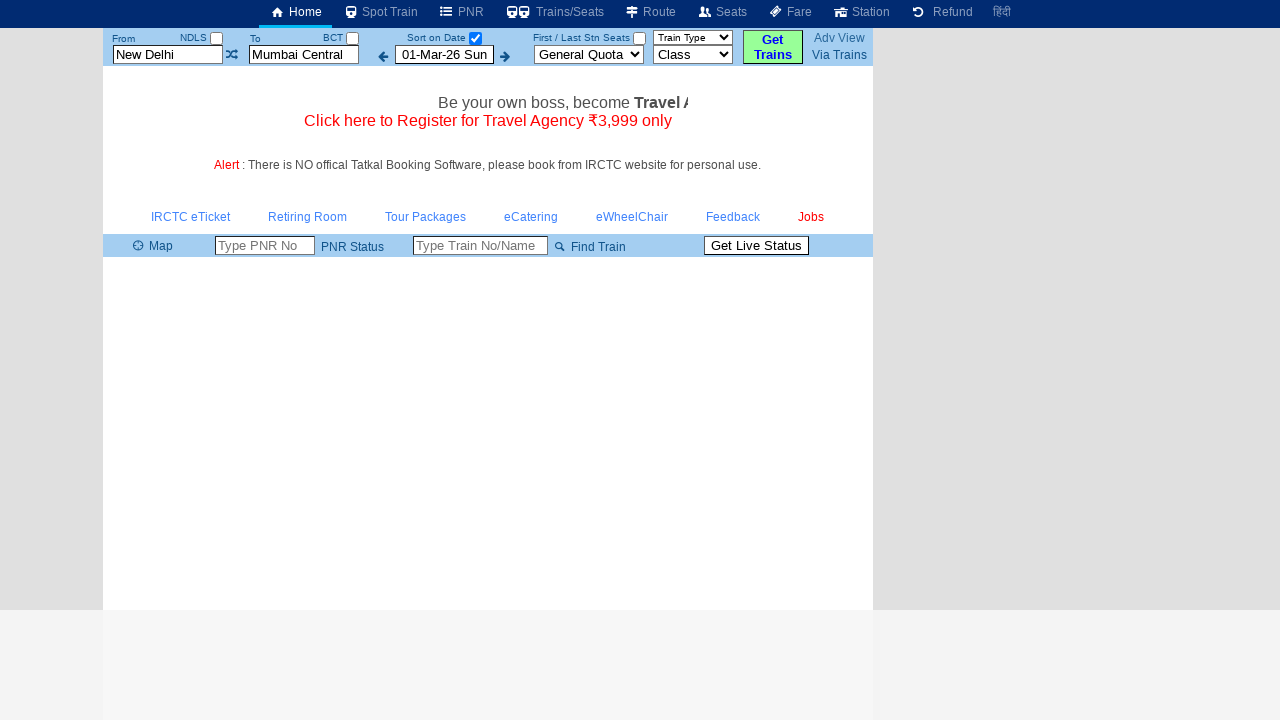